Navigates to a demo registration page and clicks on the "Practice Site" navigation menu item

Starting URL: http://demo.automationtesting.in/Register.html

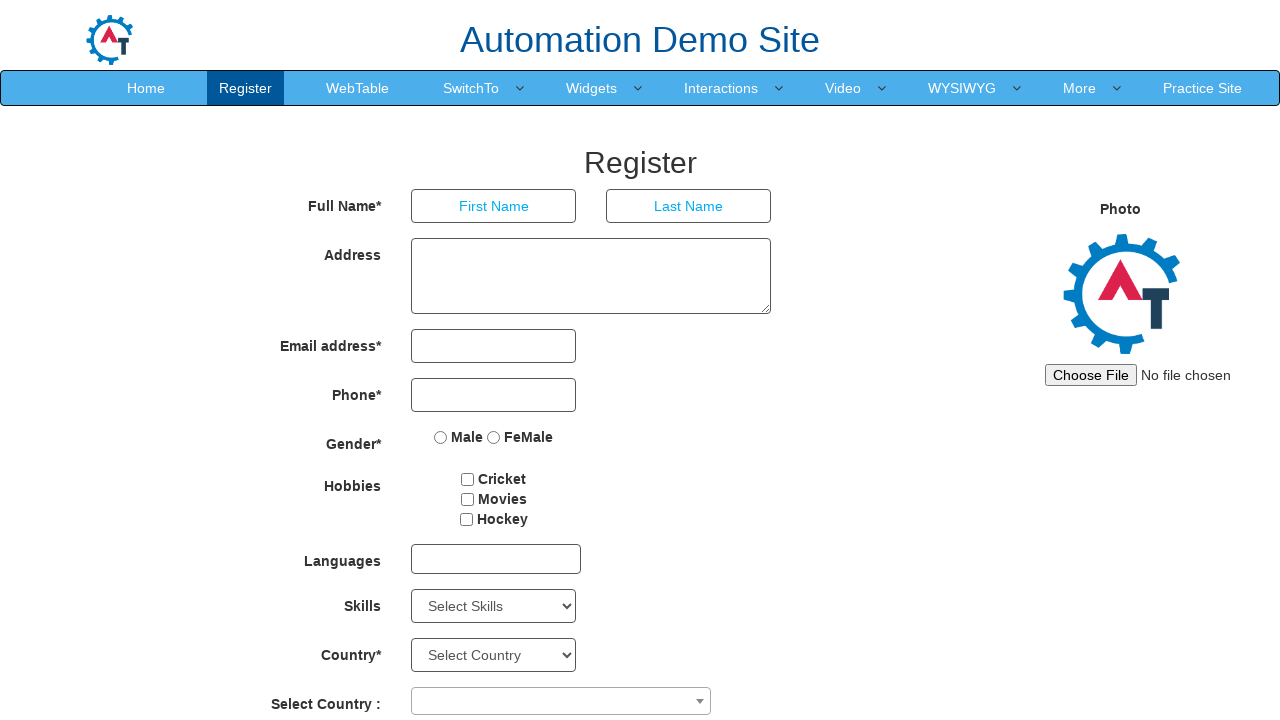

Navigated to demo registration page
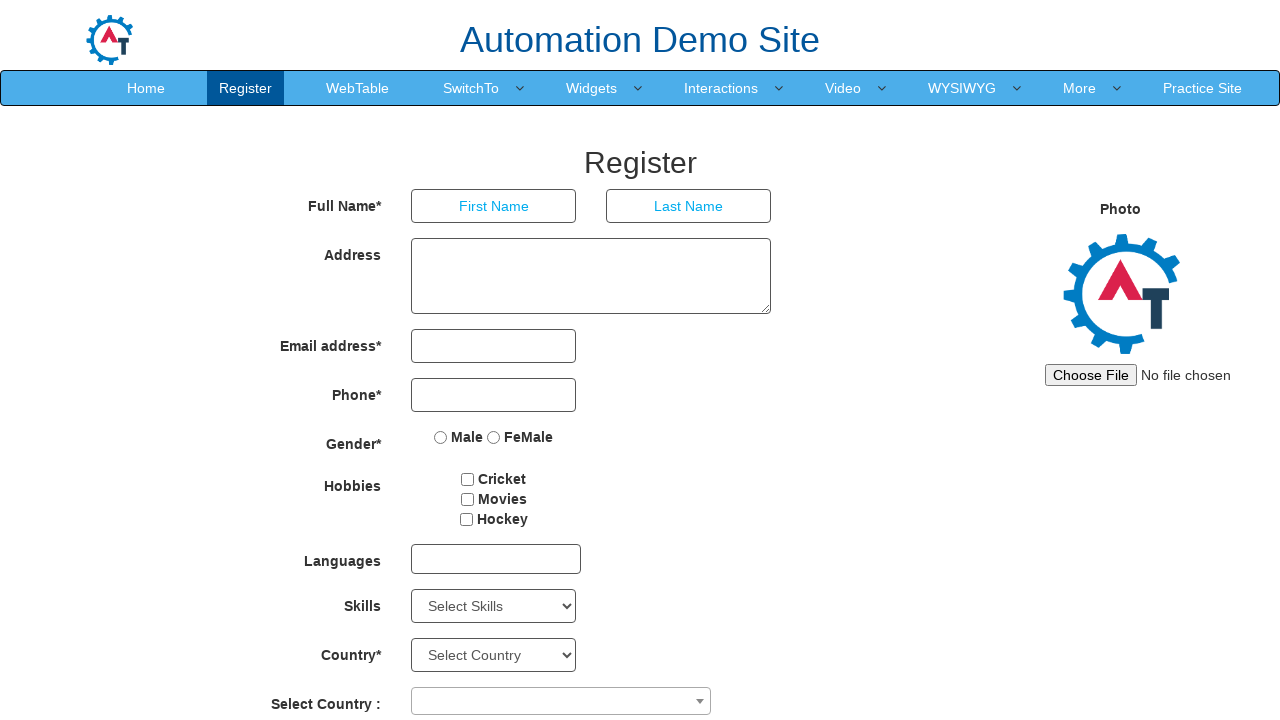

Located all navigation menu items
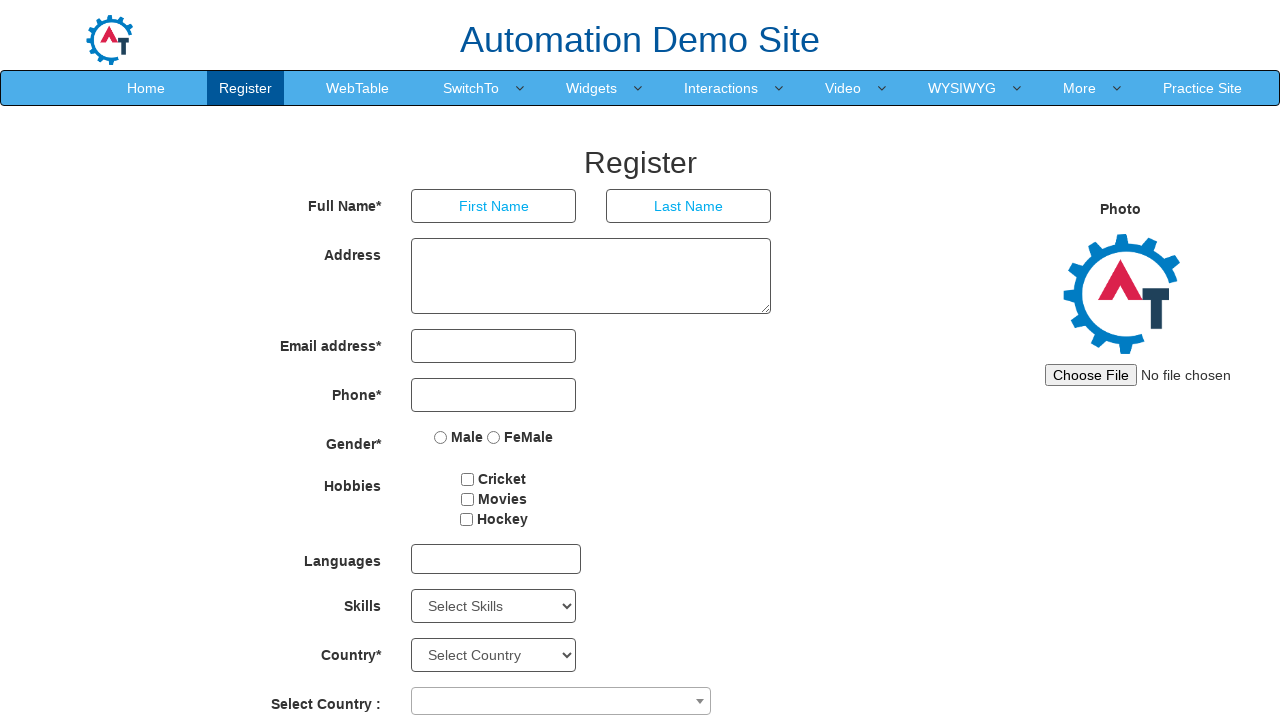

Clicked on 'Practice Site' navigation menu item at (1202, 88) on xpath=//*[@id="header"]/nav/div/div[2]/ul/li >> nth=9
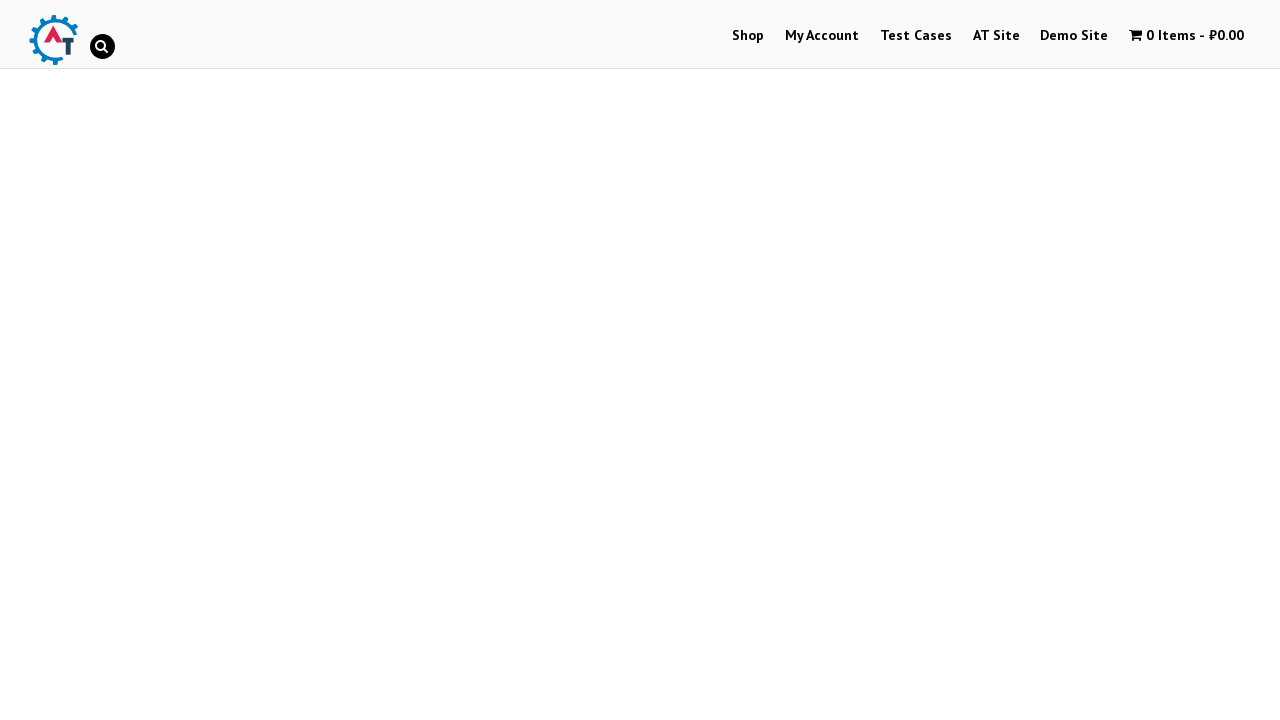

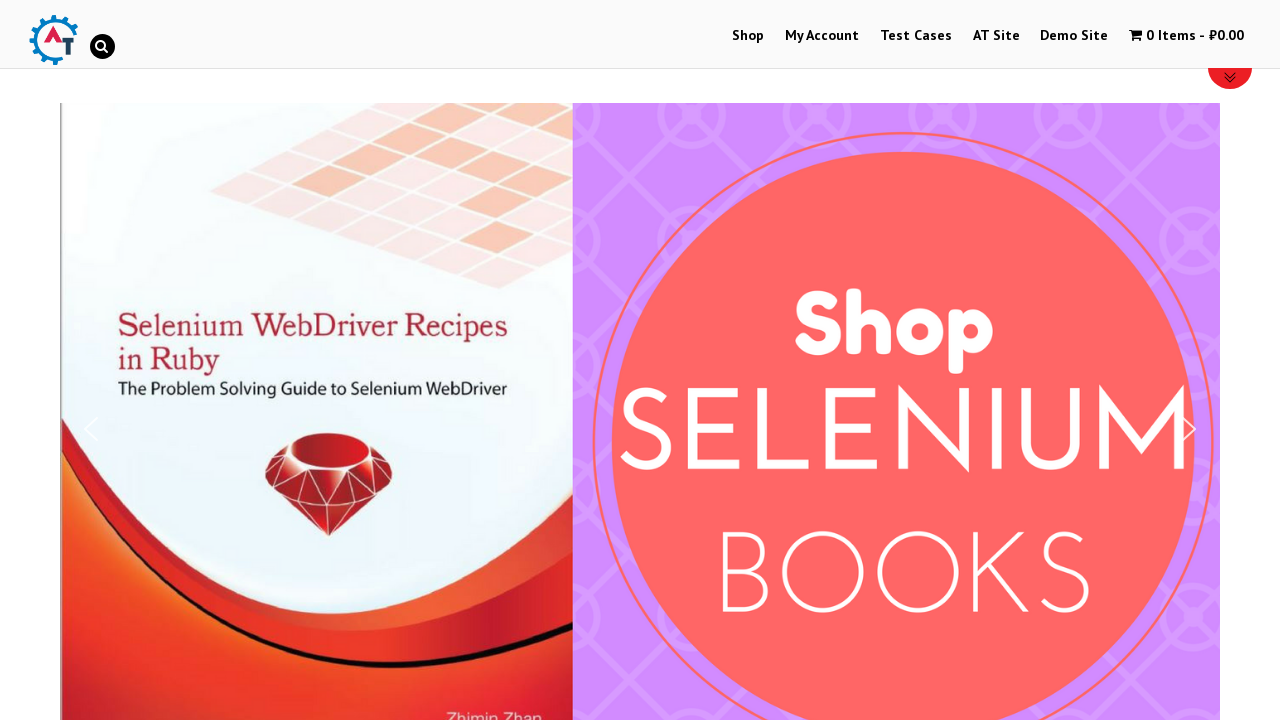